Tests dynamic loading functionality by navigating to Example 1 (hidden element), clicking Start button, and waiting for "Hello World!" text to appear

Starting URL: https://the-internet.herokuapp.com/

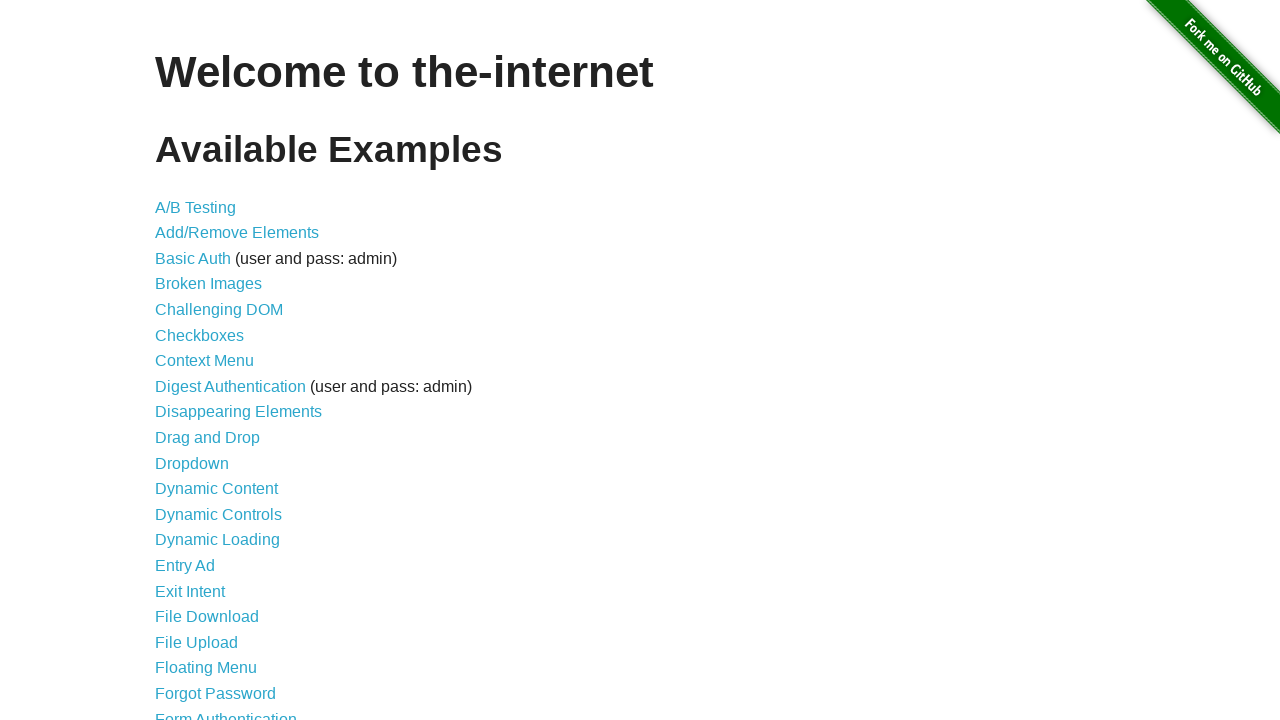

Clicked on Dynamic Loading link at (218, 540) on text='Dynamic Loading'
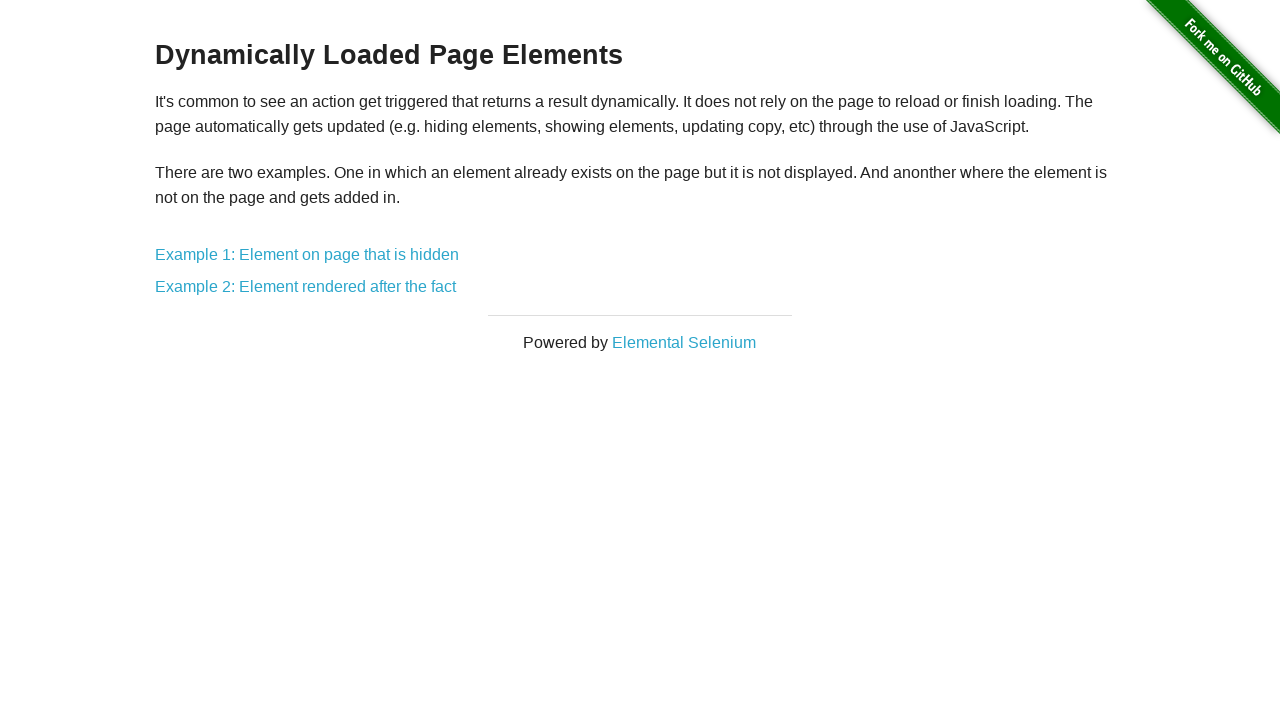

Clicked on Example 1: Element on page that is hidden link at (307, 255) on text='Example 1: Element on page that is hidden'
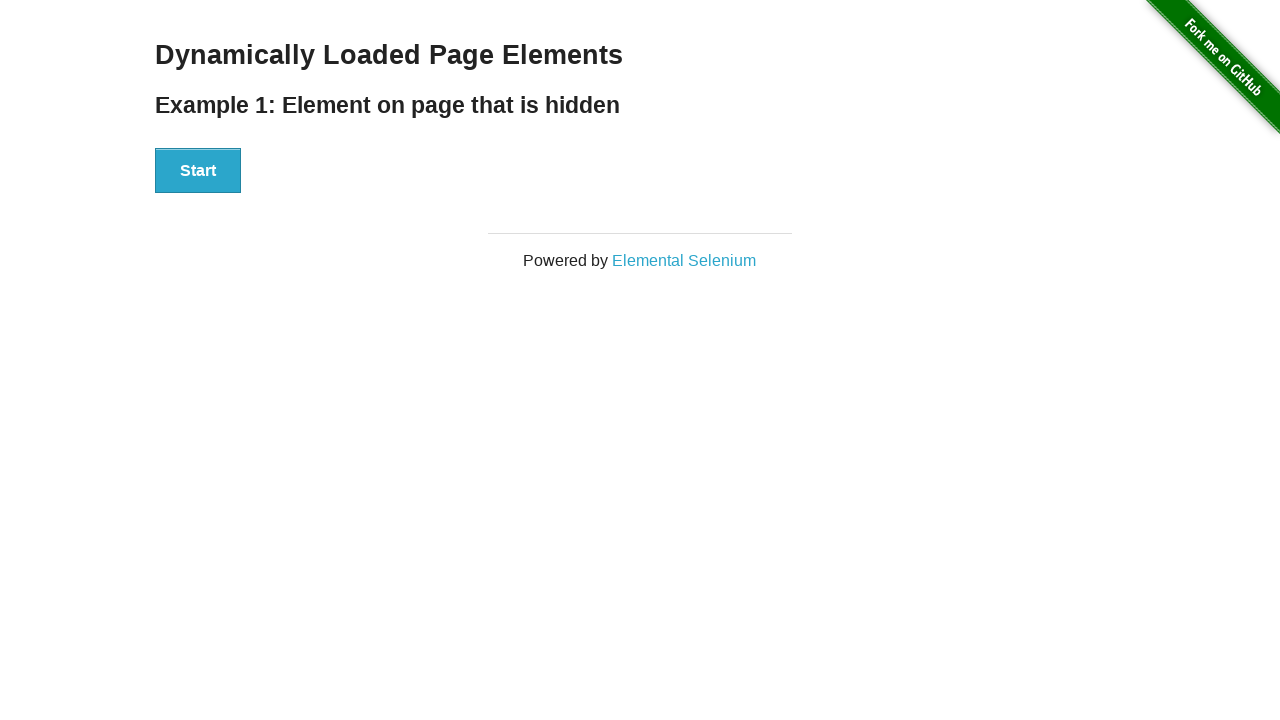

Clicked Start button to initiate dynamic loading at (198, 171) on xpath=//*[@id='start']/button
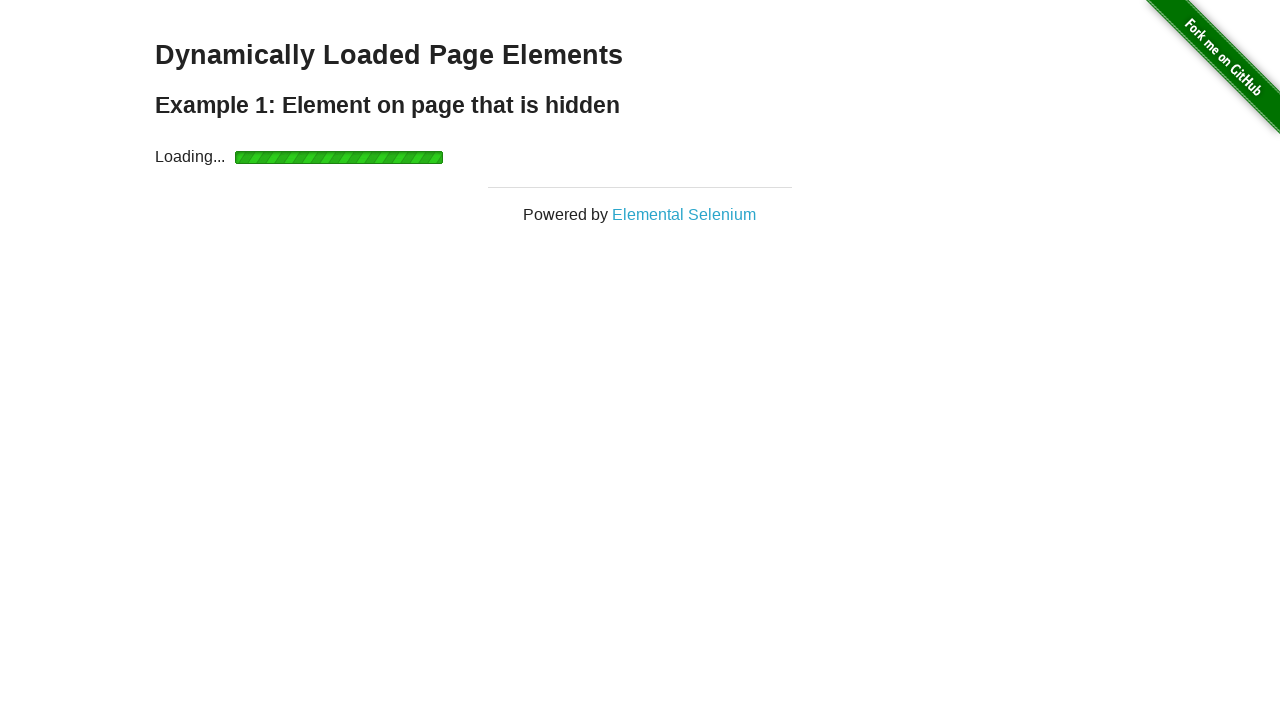

Waited for and confirmed 'Hello World!' text appeared
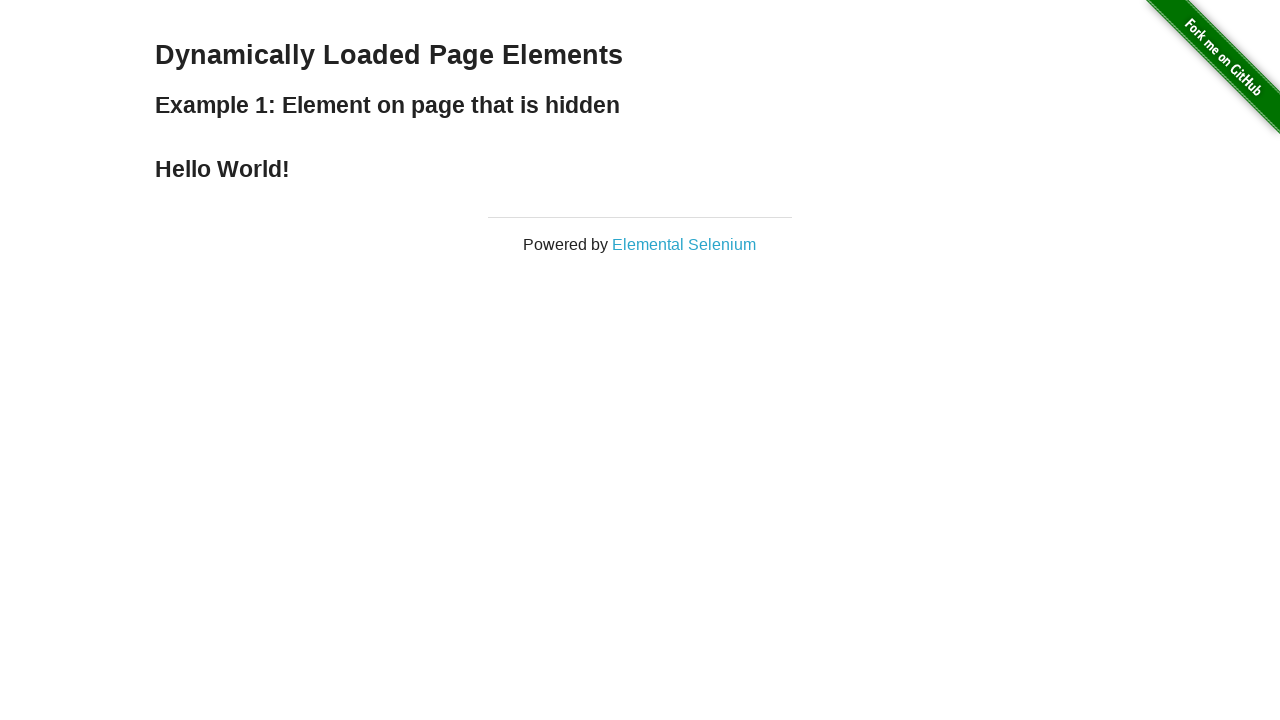

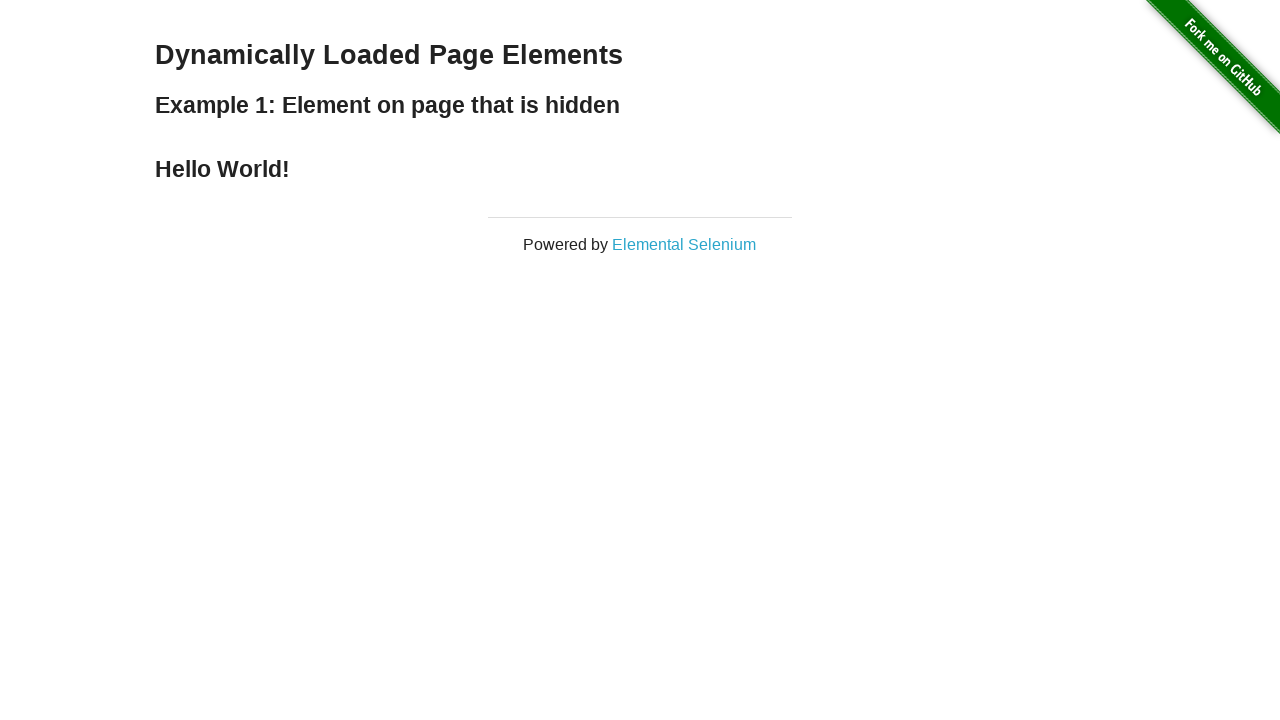